Tests right-click (context click) functionality on a button element at demoqa.com by performing a context click action and verifying the context menu appears

Starting URL: https://demoqa.com/buttons

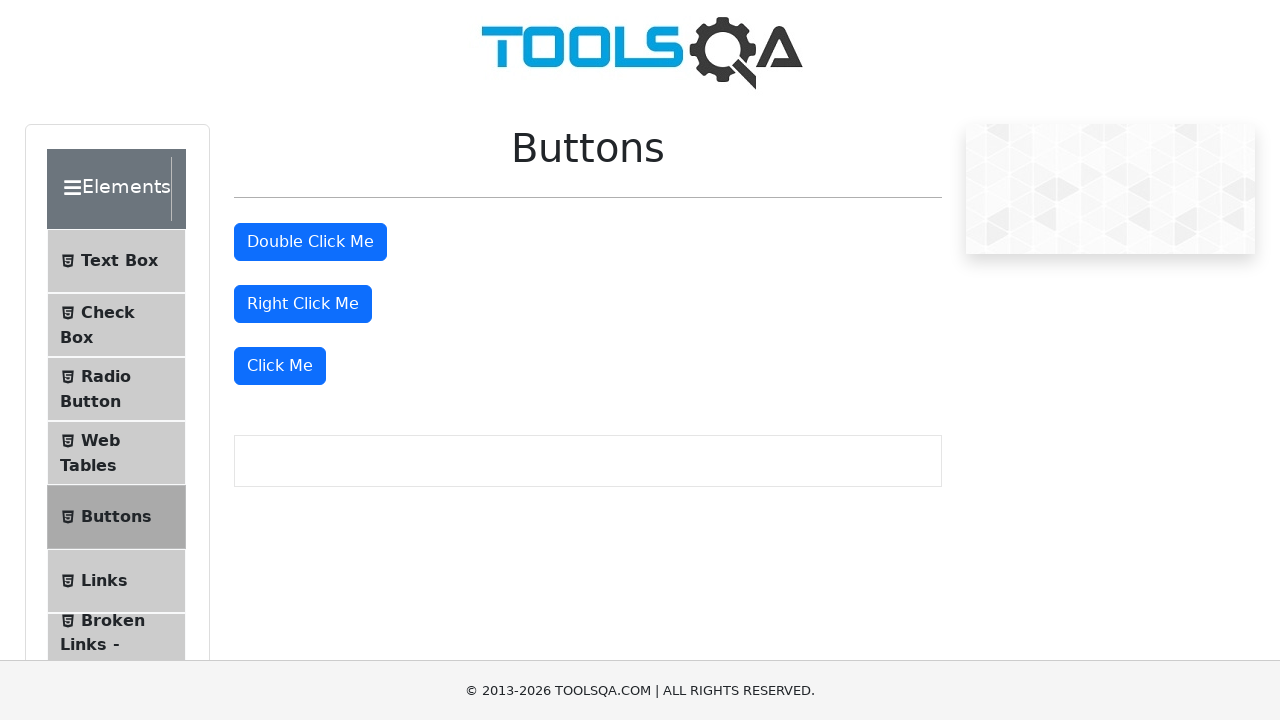

Scrolled right-click button into view
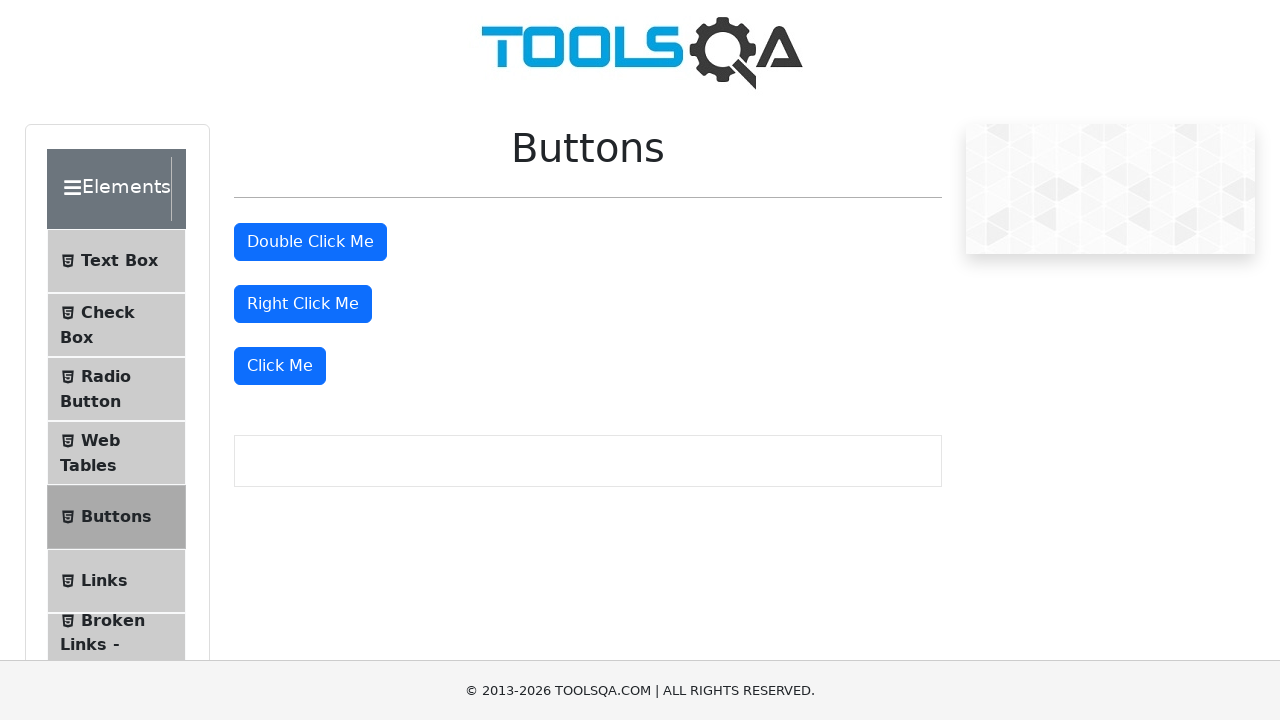

Performed right-click (context click) on the button at (303, 304) on #rightClickBtn
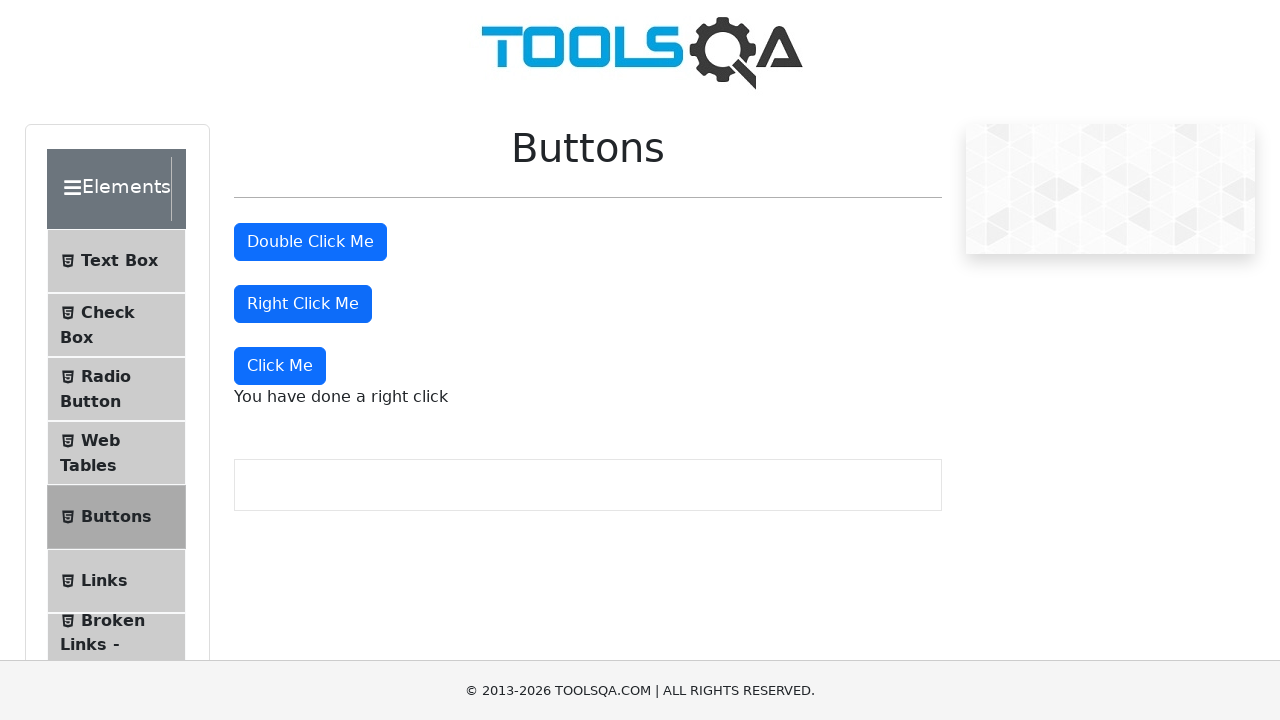

Context menu appeared with right-click confirmation message
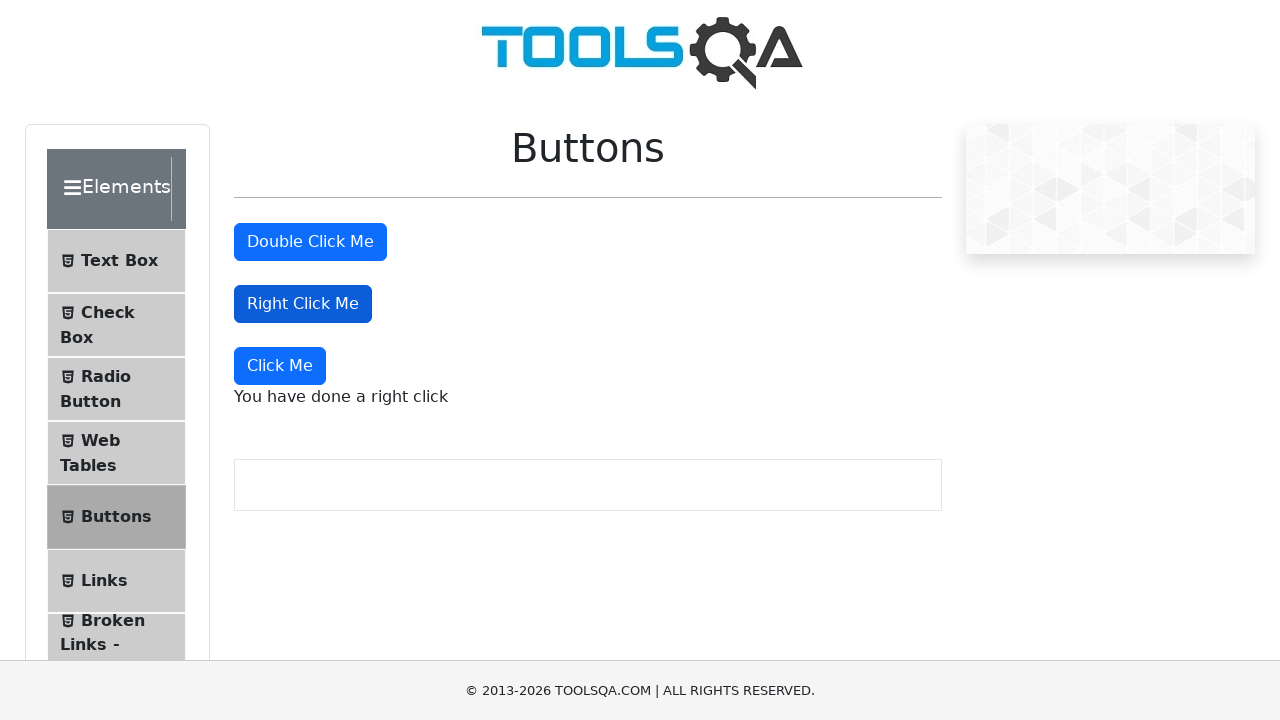

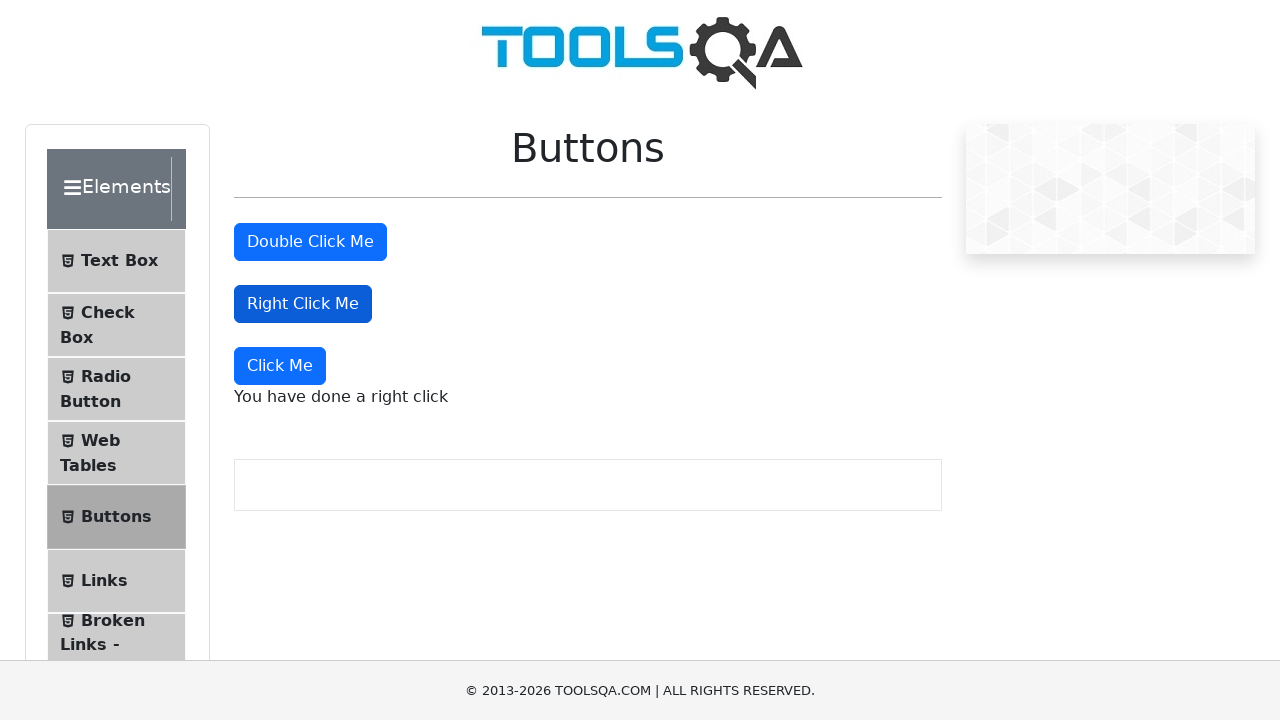